Logs in as Hermoine Granger, navigates to withdrawal section, withdraws money and verifies the balance is updated correctly

Starting URL: https://www.globalsqa.com/angularJs-protractor/BankingProject/#/customer

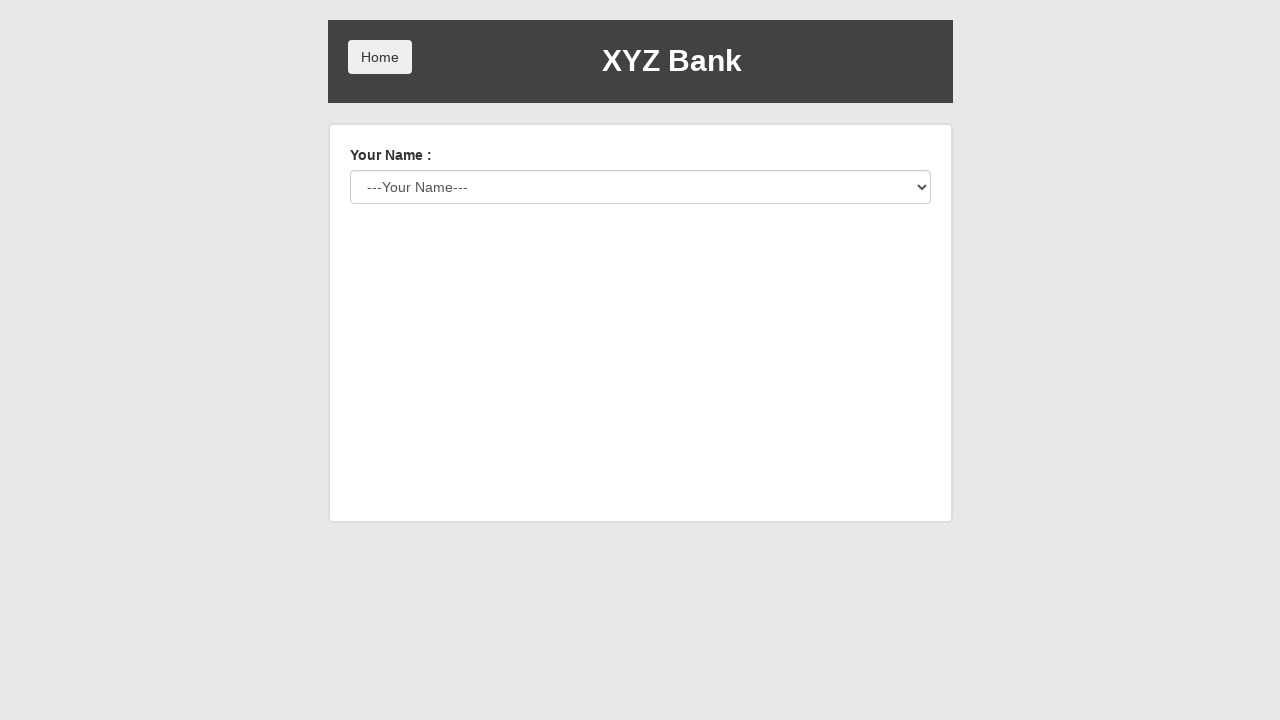

Selected 'Hermoine Granger' from customer dropdown on #userSelect
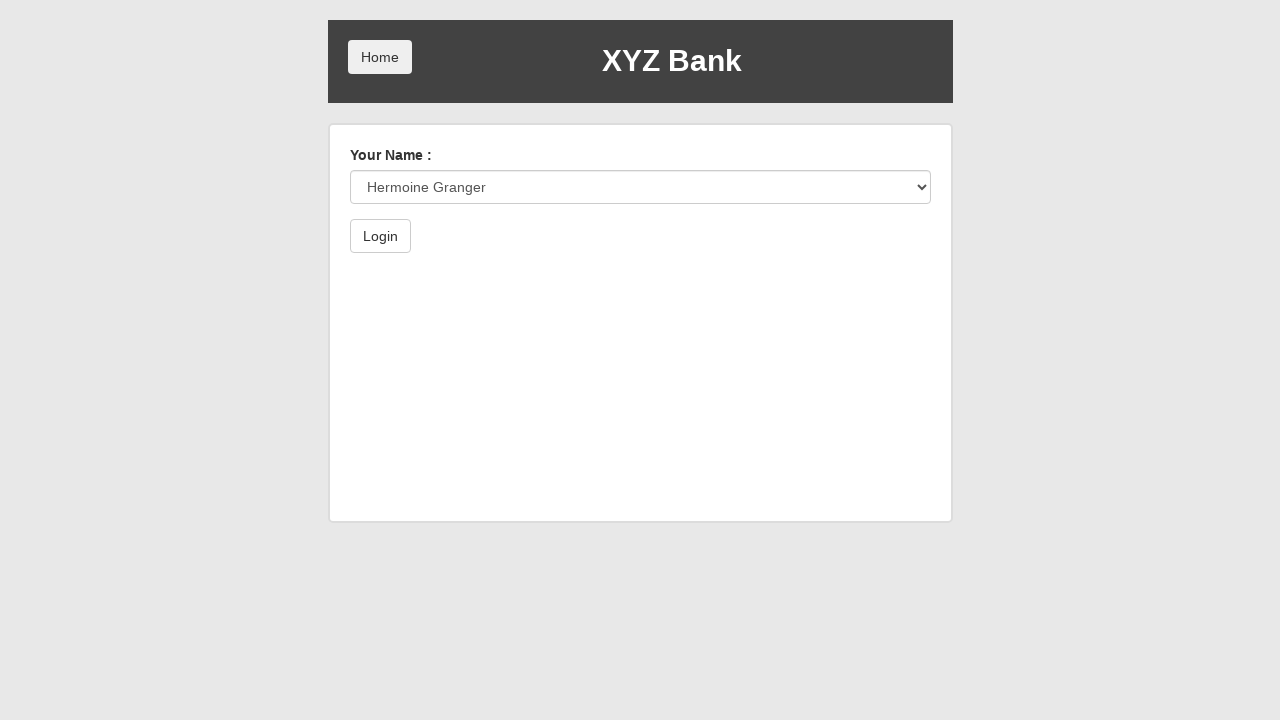

Clicked login button to authenticate as Hermoine Granger at (380, 236) on button[type='submit']
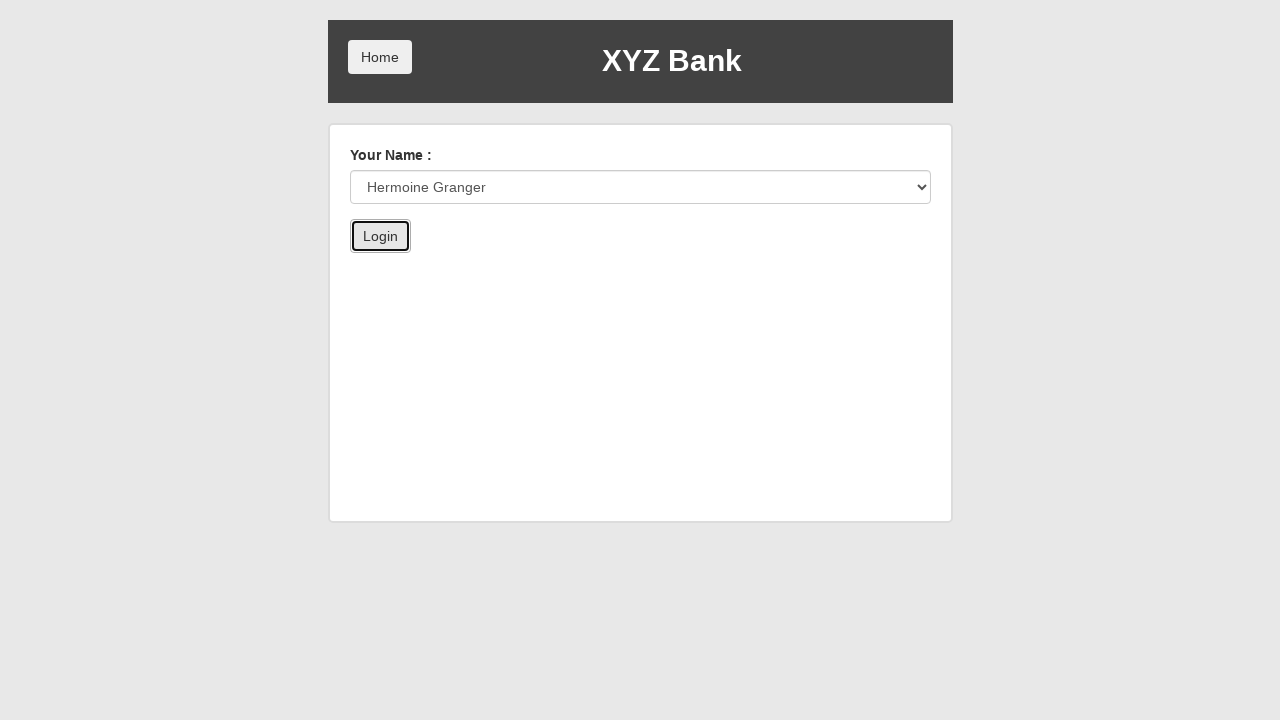

Clicked Withdrawal button to navigate to withdrawal section at (760, 264) on button[ng-class='btnClass3']
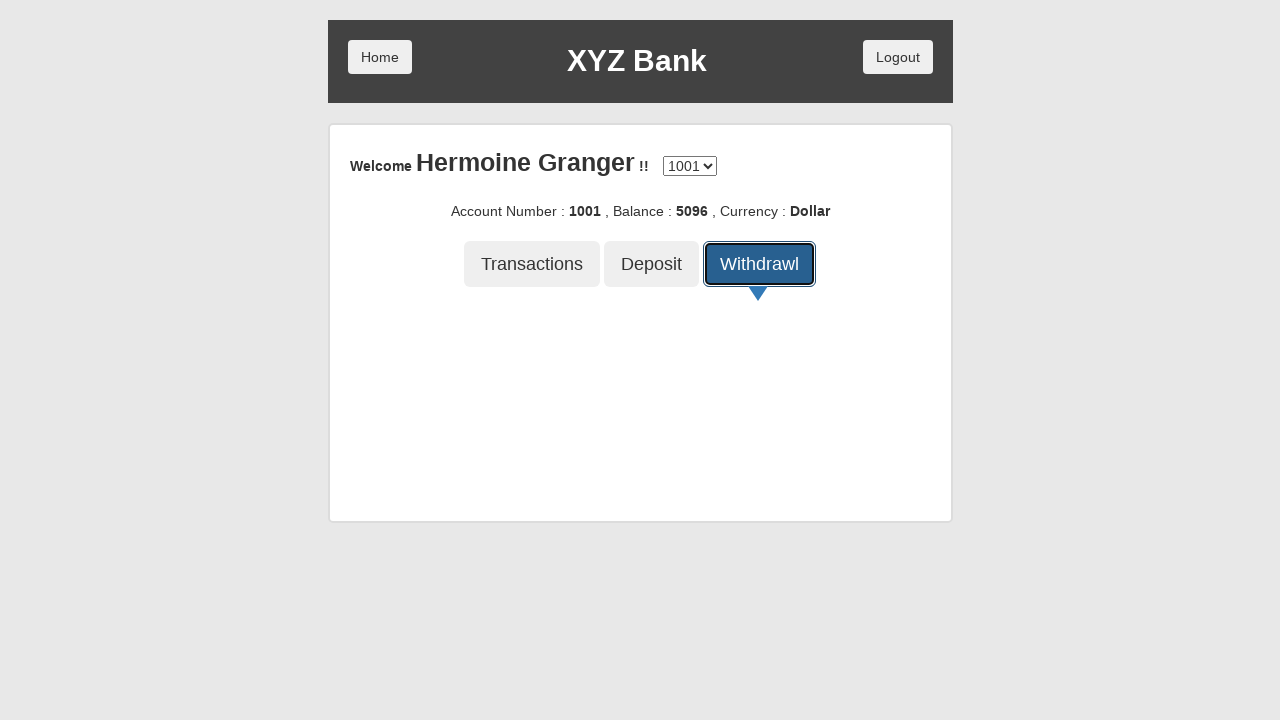

Waited for balance display to load
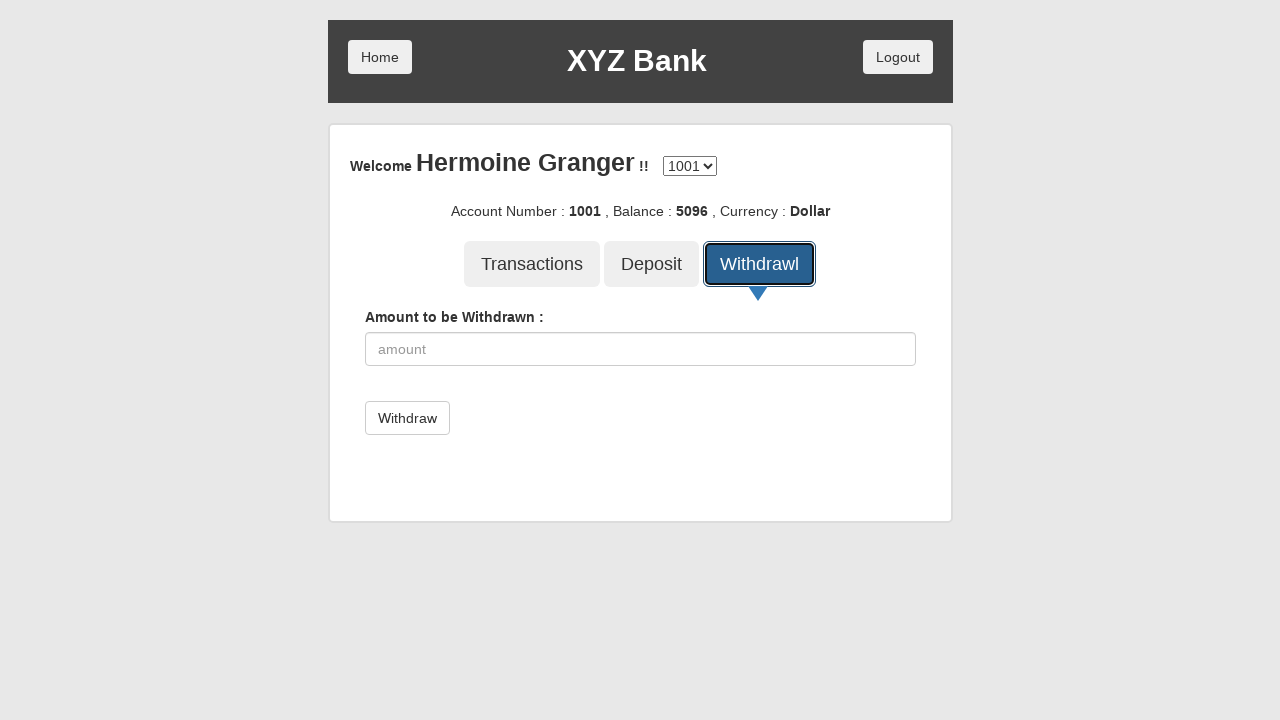

Captured initial balance: 5096
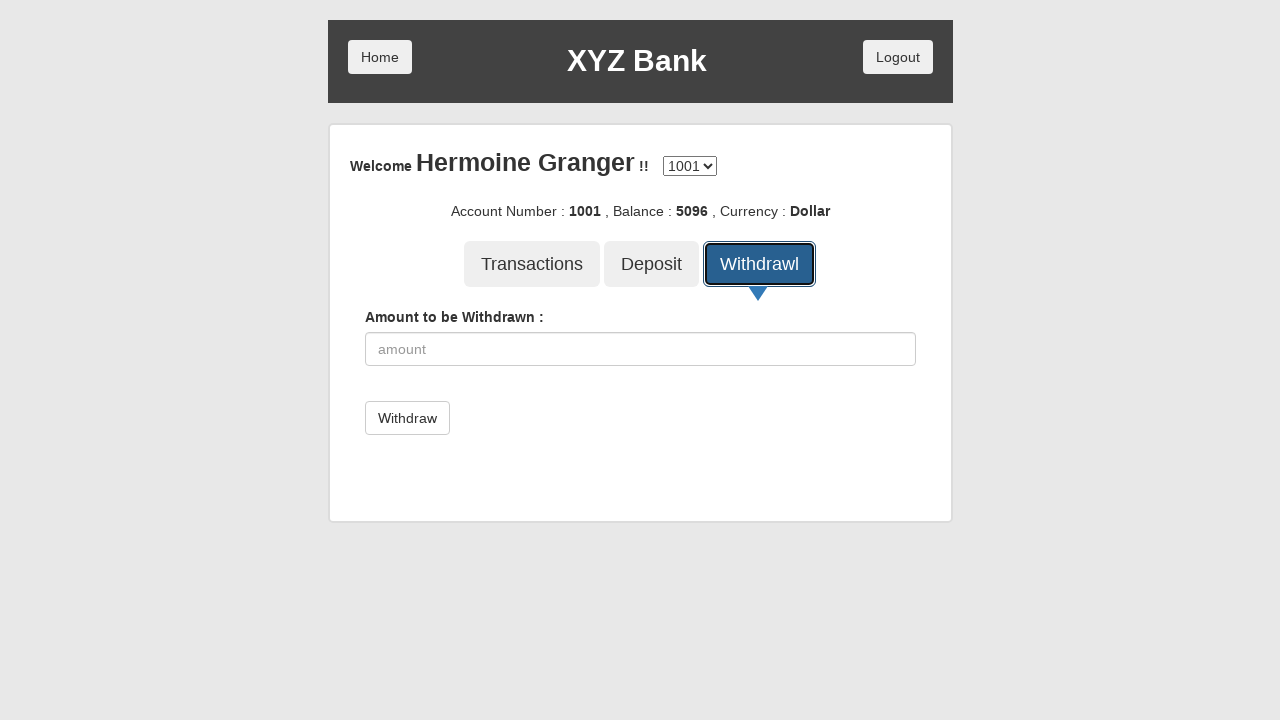

Entered withdrawal amount of 100 on input[type='number']
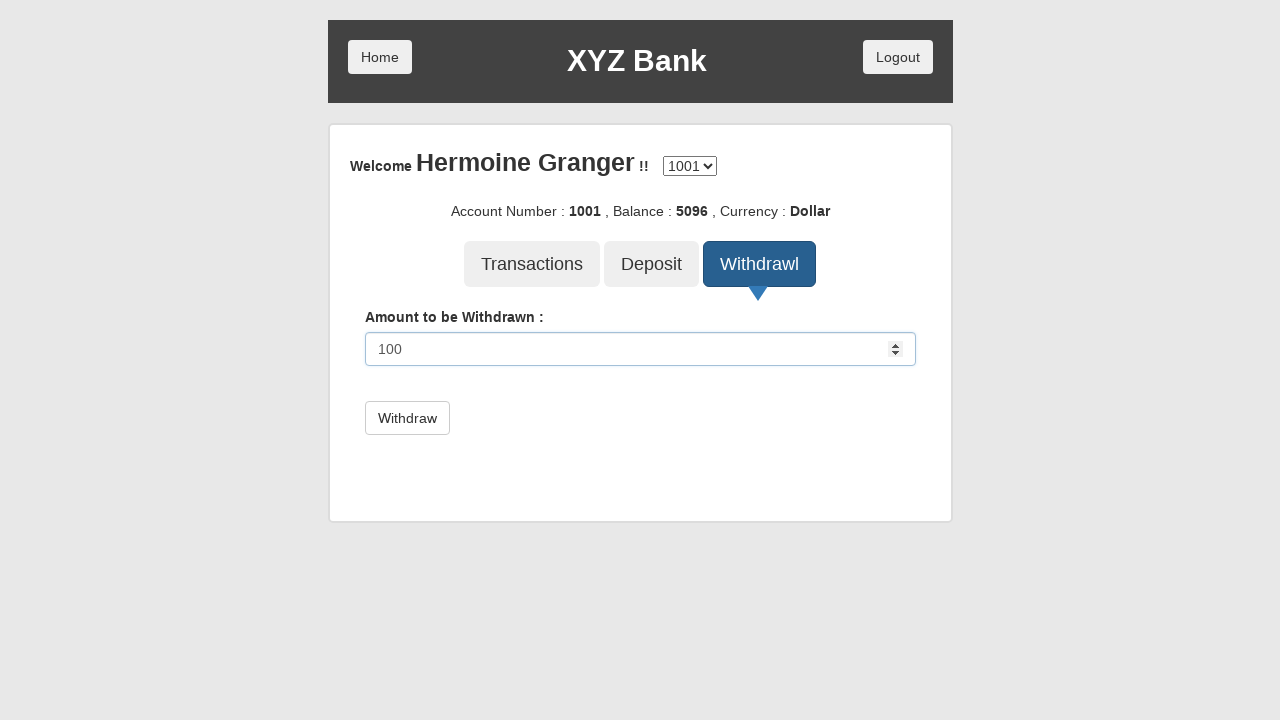

Clicked submit button to process withdrawal at (407, 418) on button[type='submit']
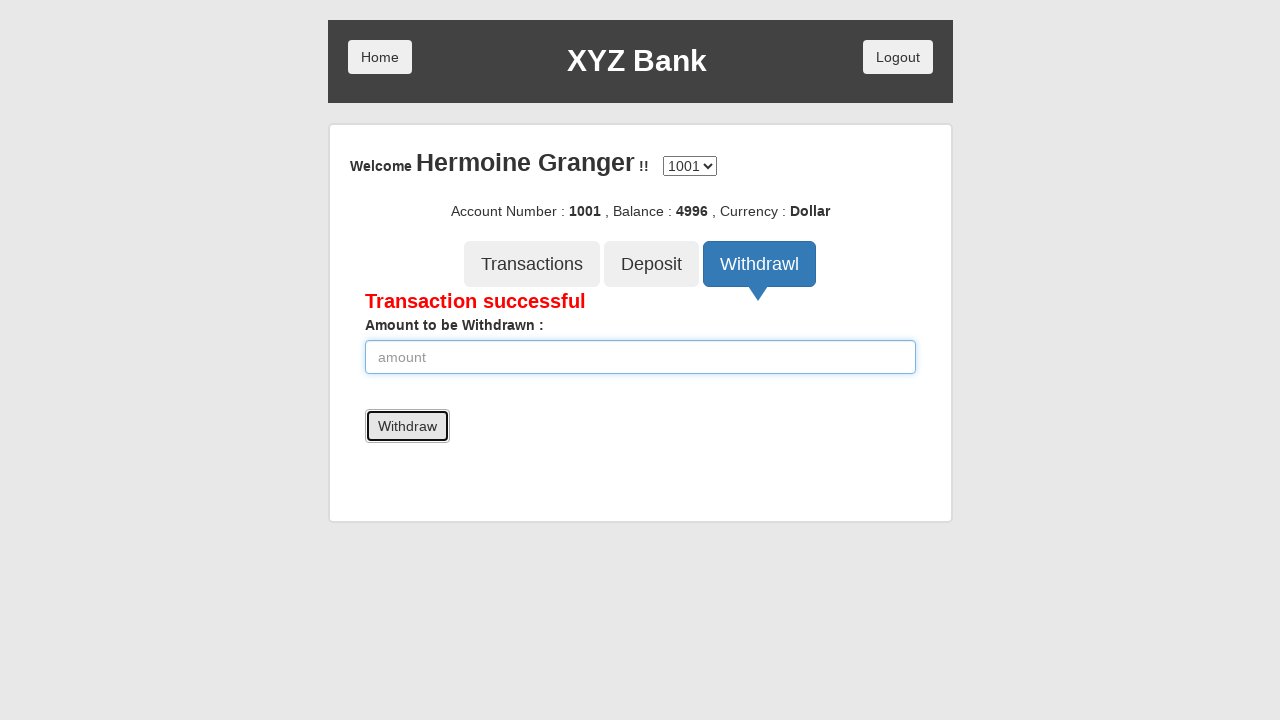

Captured final balance after withdrawal: 4996
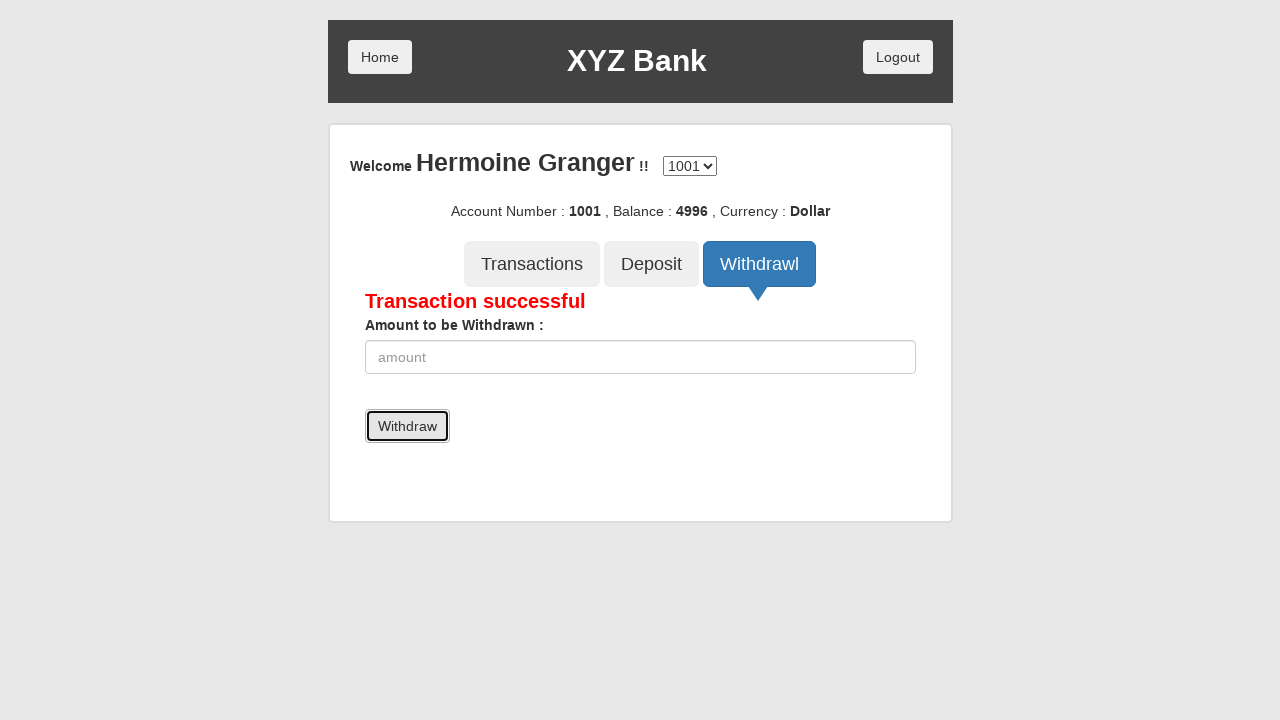

Retrieved welcome message: Hermoine Granger
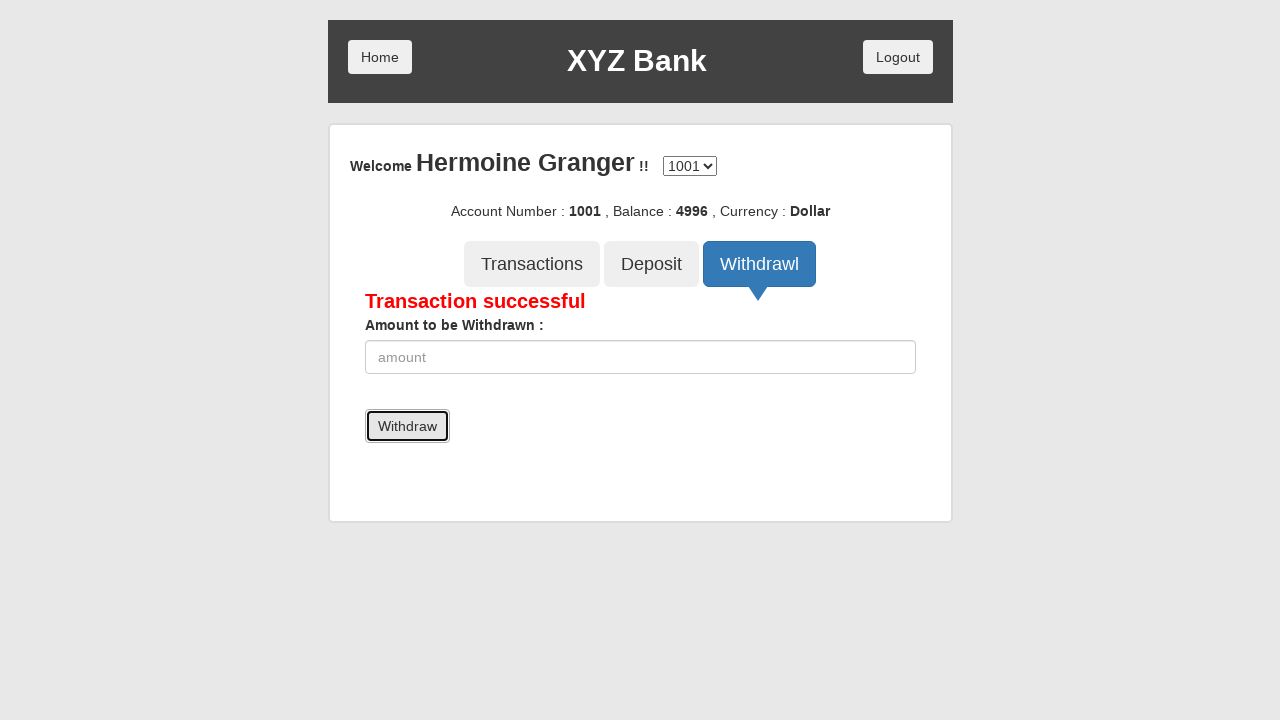

Verified customer name 'Hermoine Granger' is correctly displayed
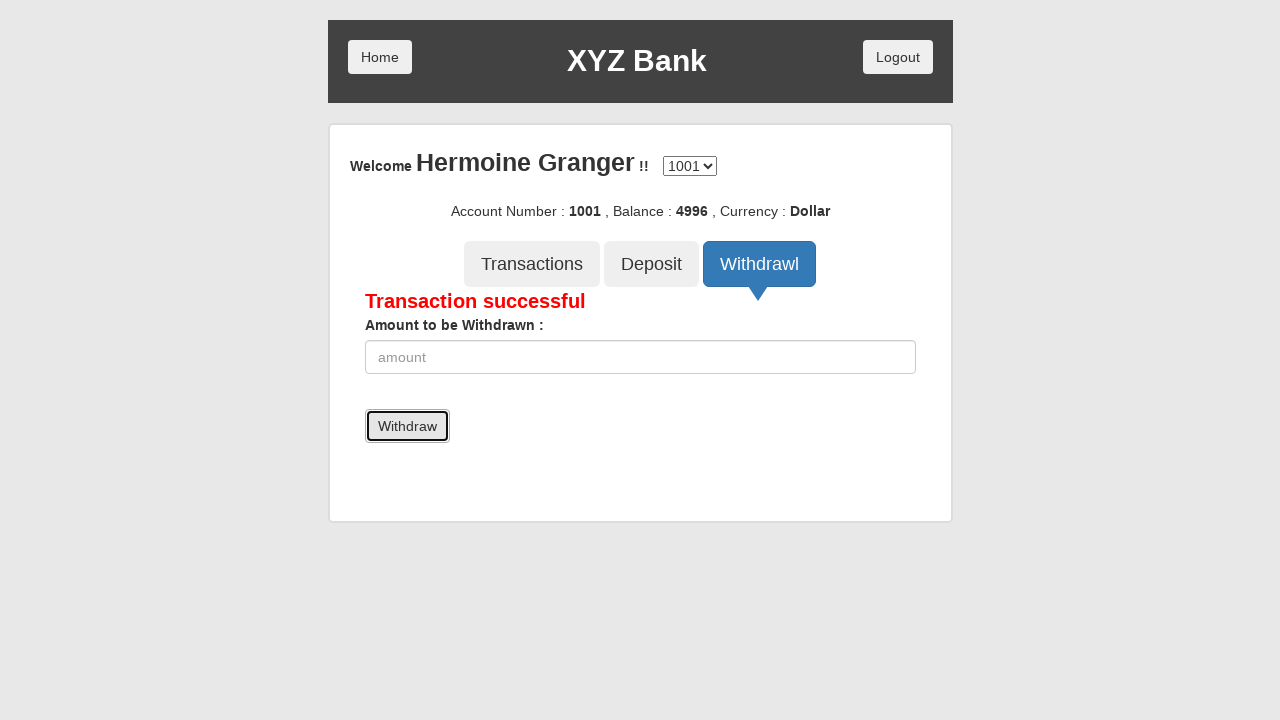

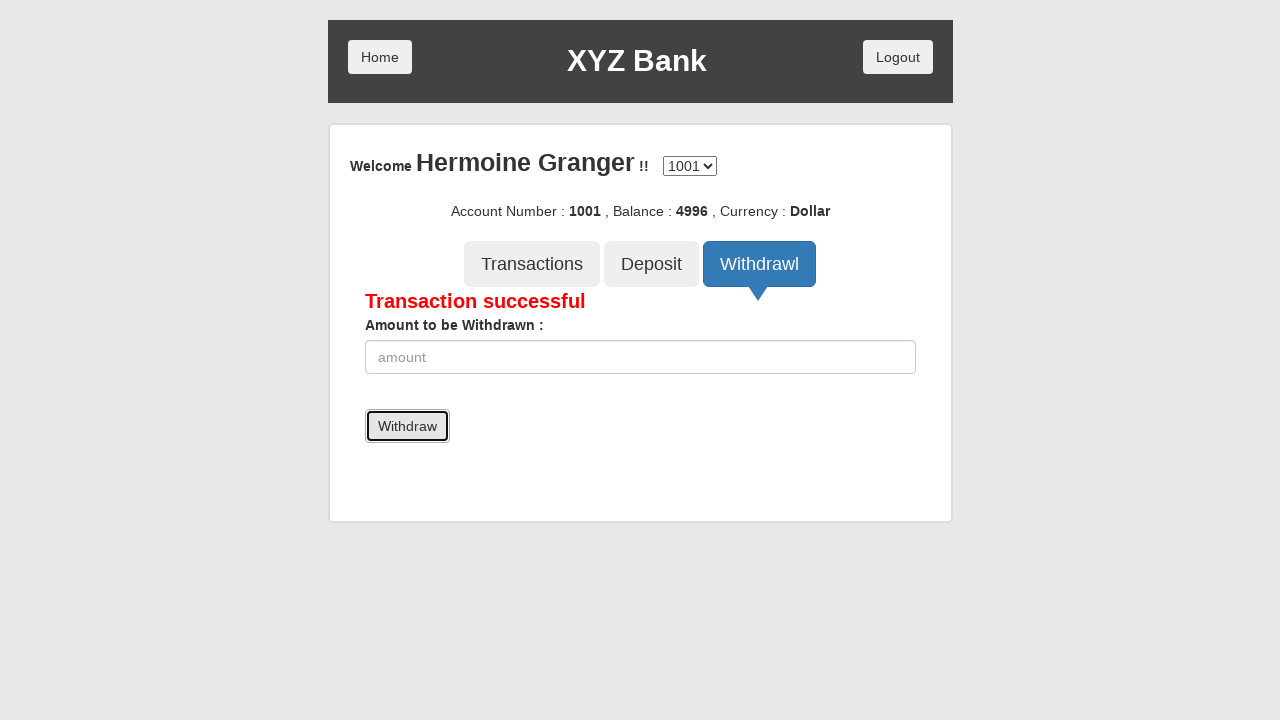